Tests browser window manipulation by maximizing, minimizing, going fullscreen, and resizing the window

Starting URL: http://labirint.ru

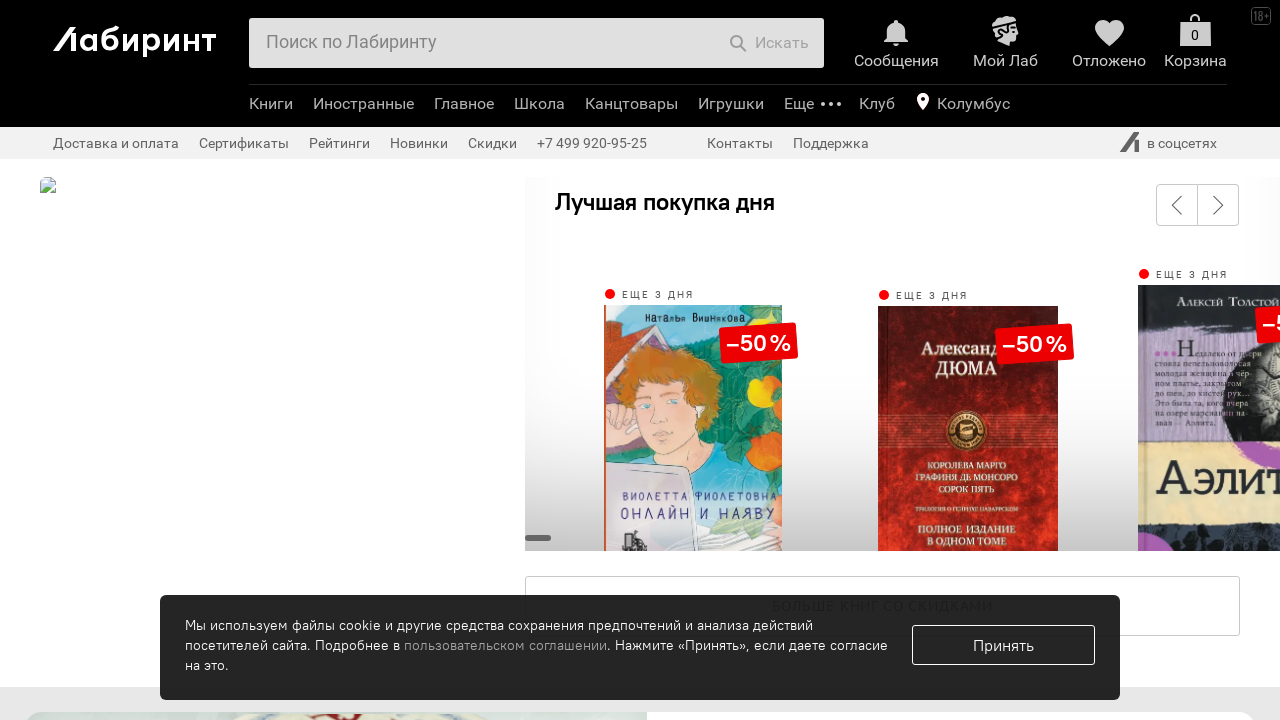

Moved window to top-left corner (0, 0)
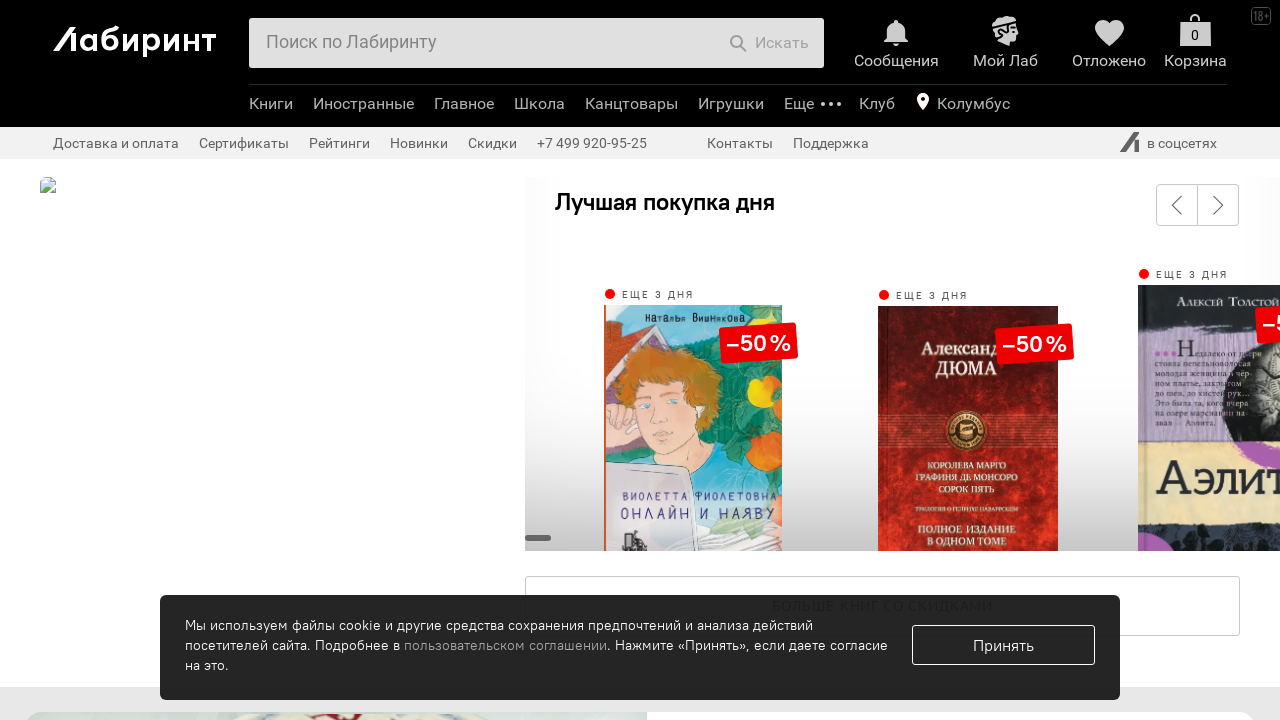

Resized window to maximize dimensions
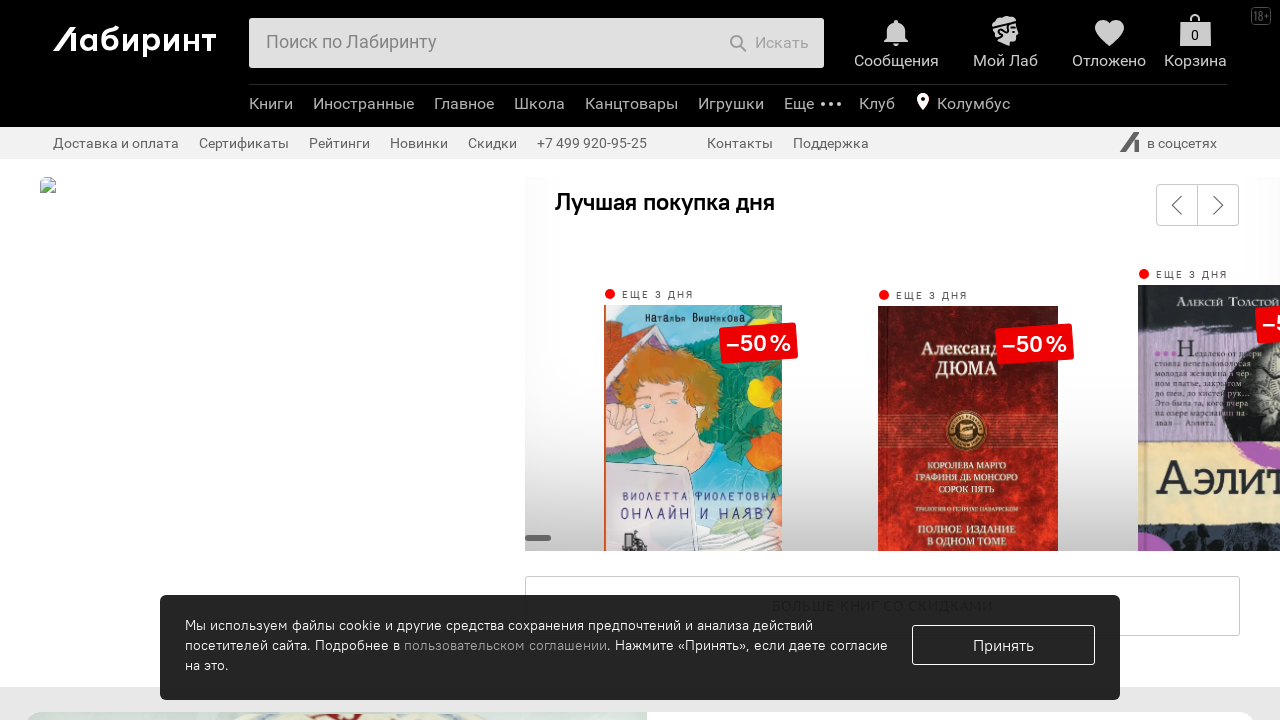

Set viewport to small size (200x200) simulating minimize effect
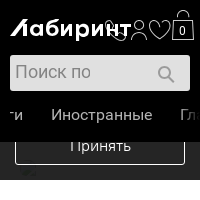

Set viewport to fullscreen dimensions (1920x1080)
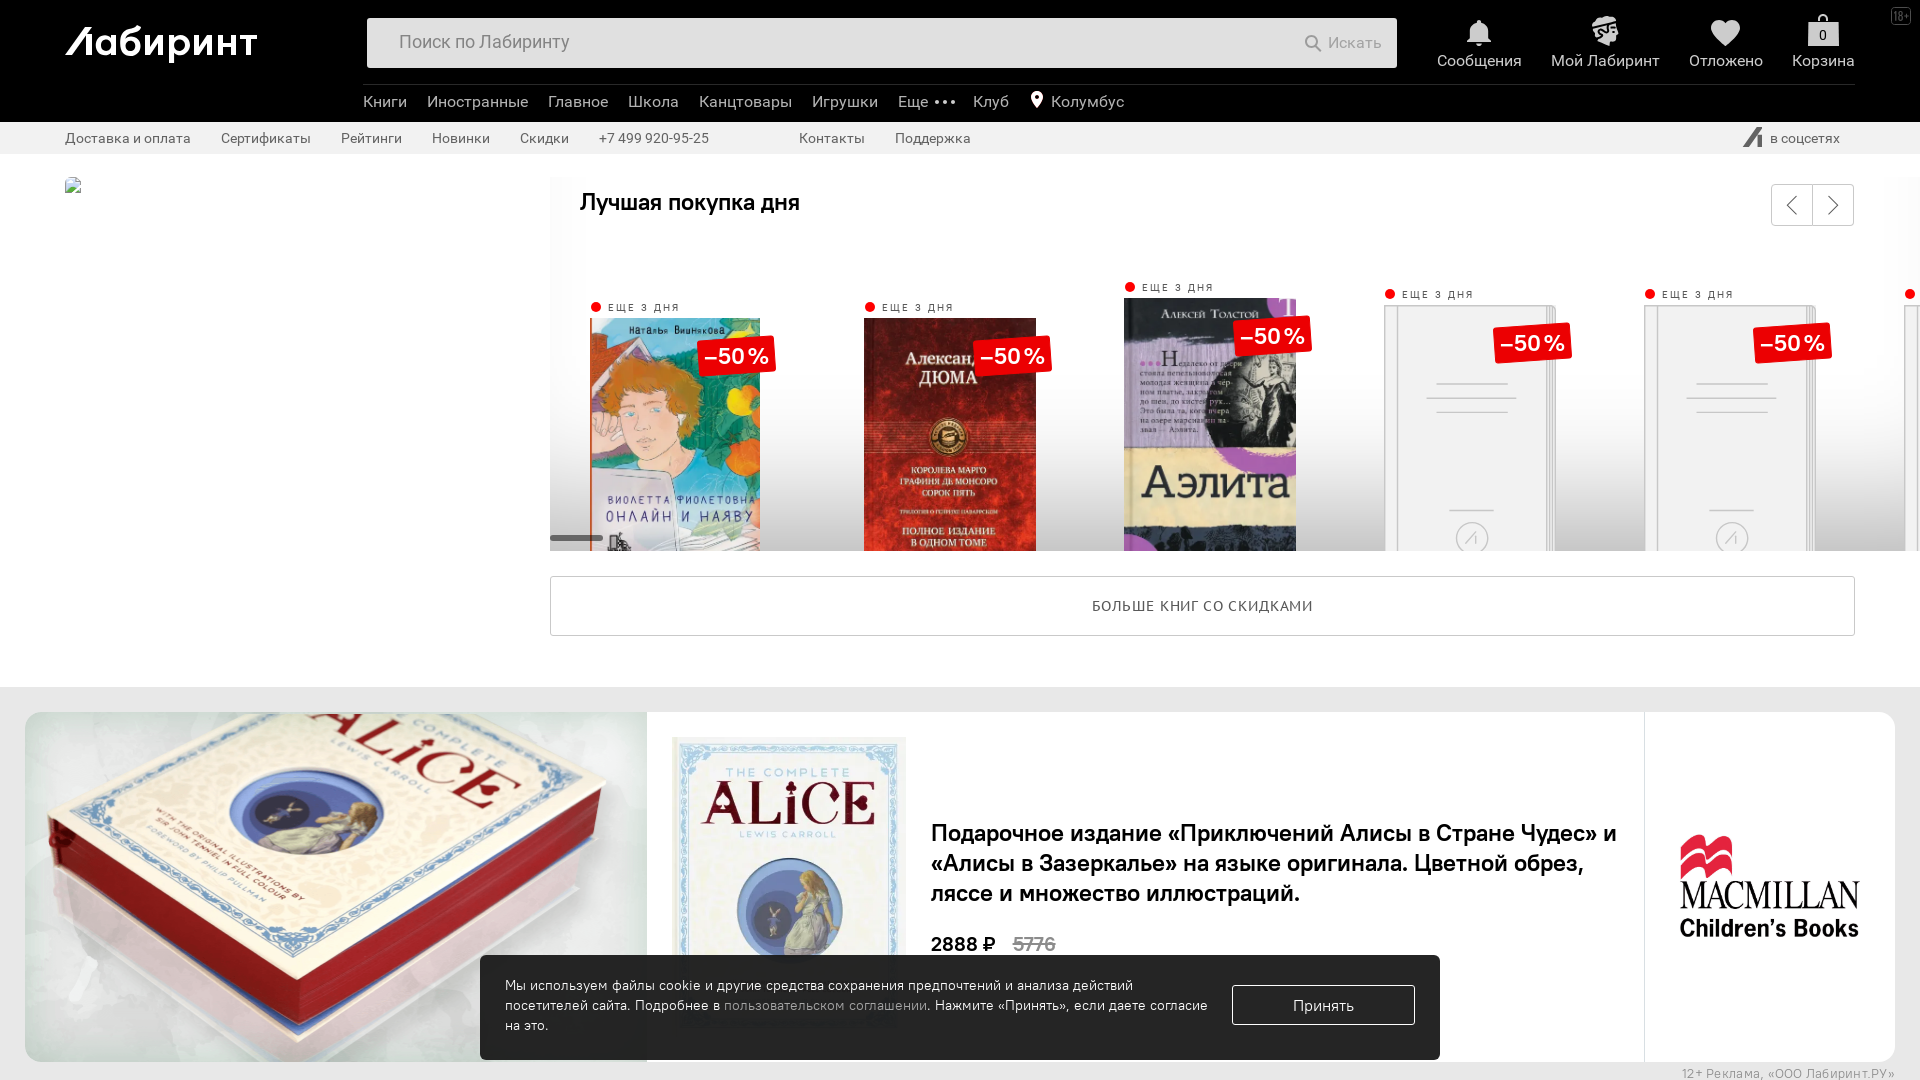

Set viewport to custom size (1000x600)
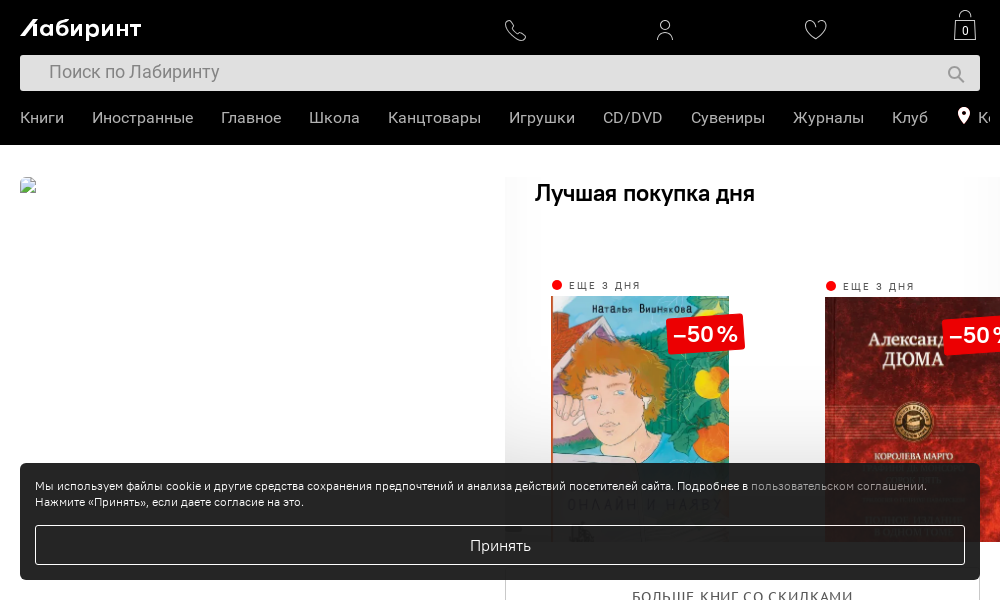

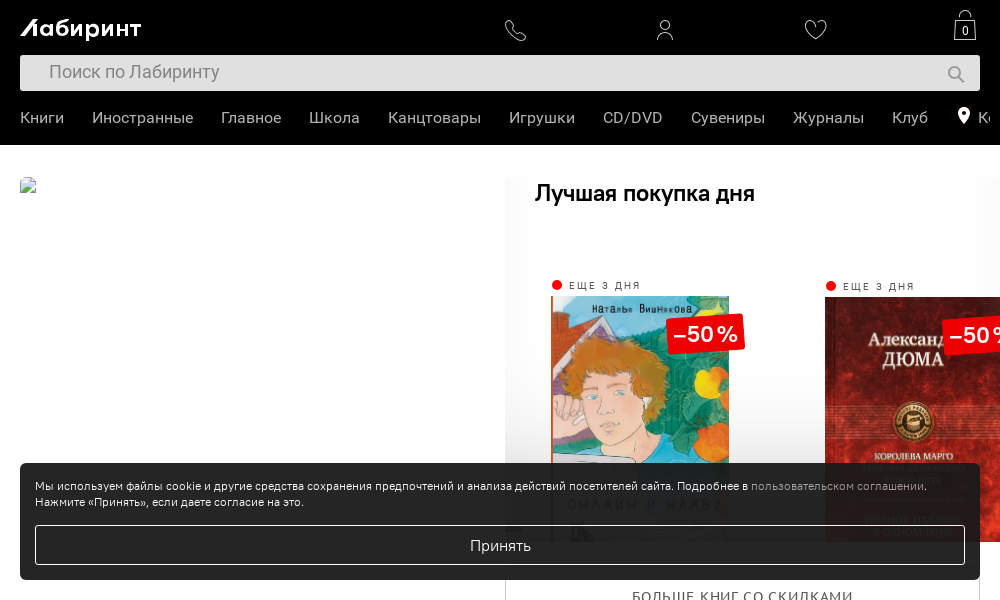